Tests that clicking the Features link opens the features page in a new tab

Starting URL: https://app.spoofcard.com/get-started

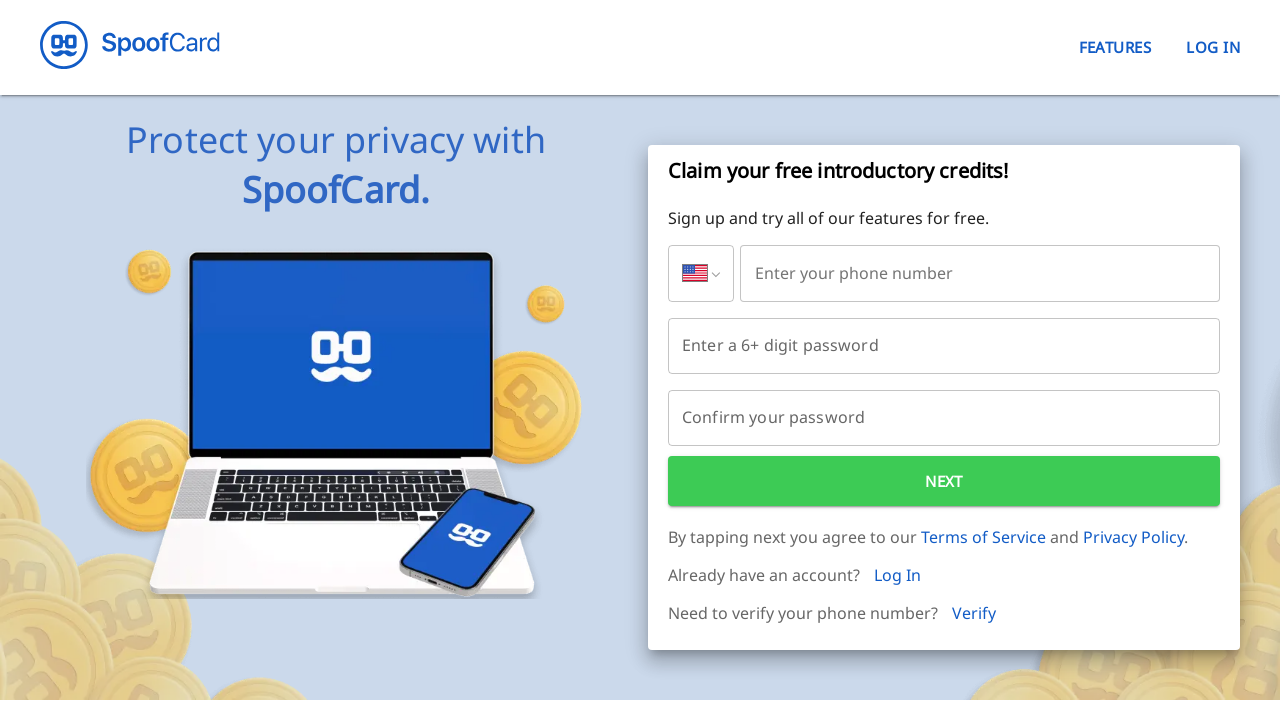

Clicked Features link and new tab opened at (1115, 47) on internal:role=link[name="Features"i]
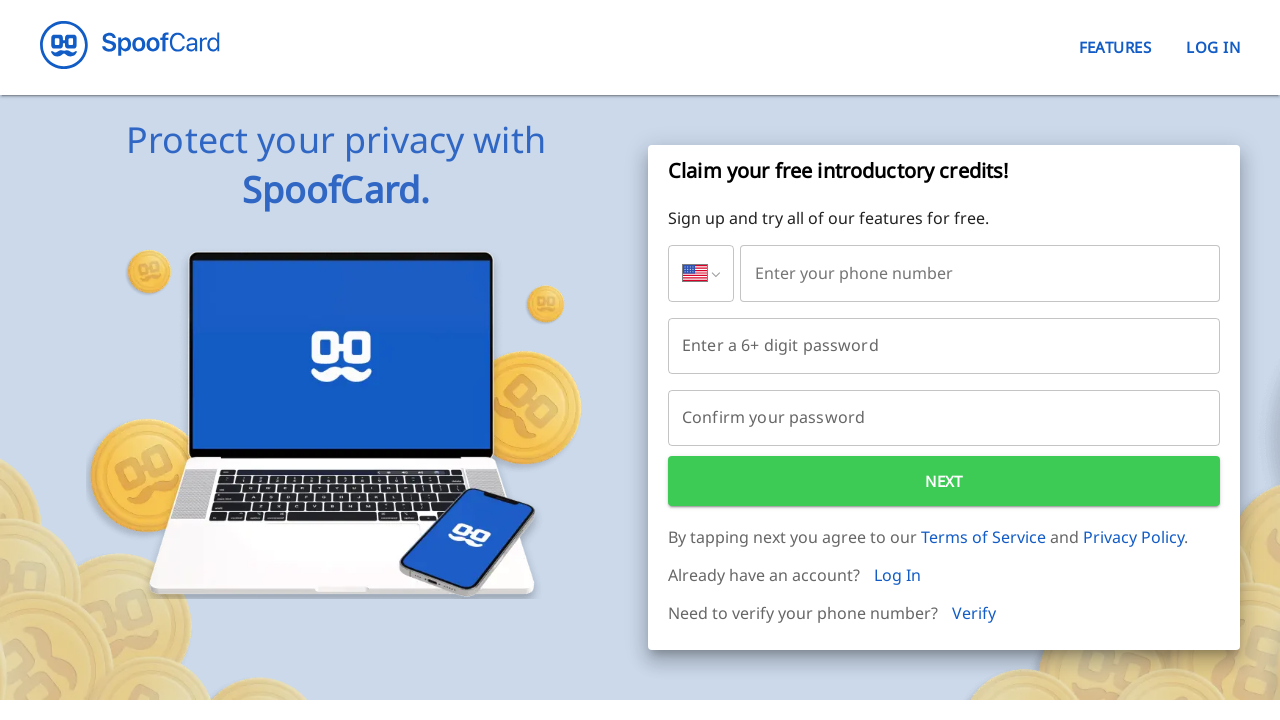

Captured new page object from popup
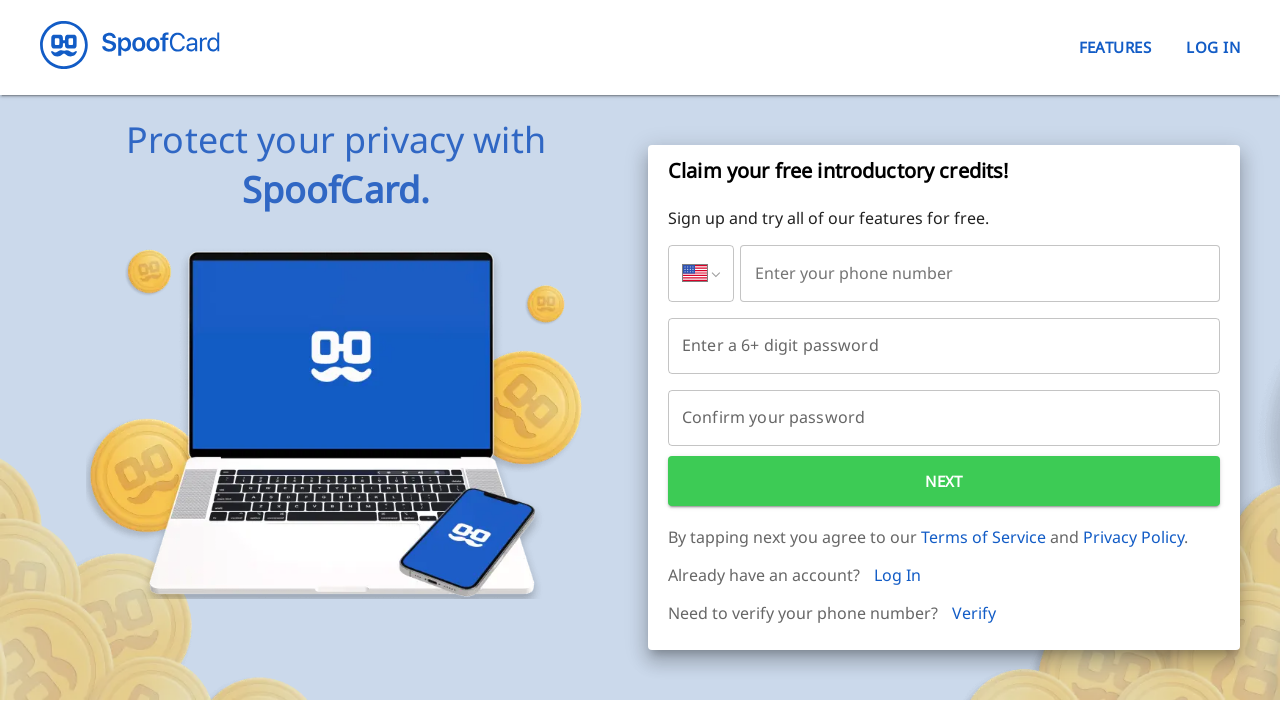

Features page loaded in new tab
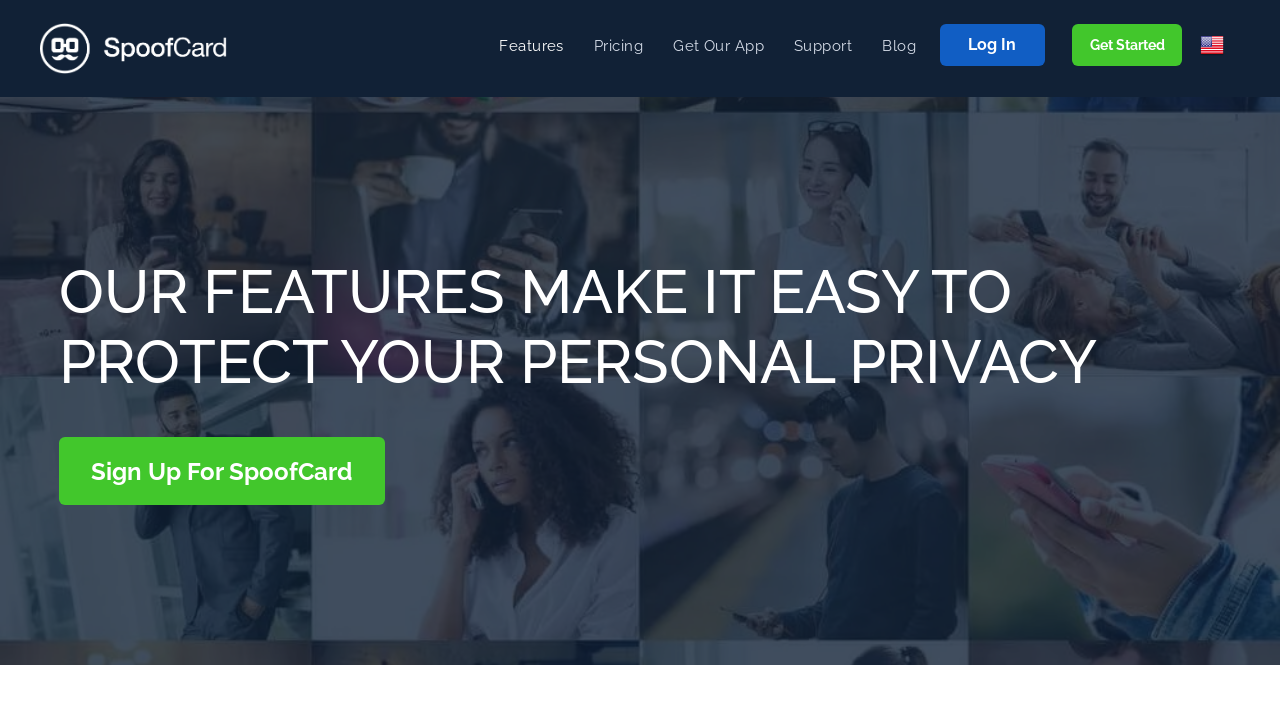

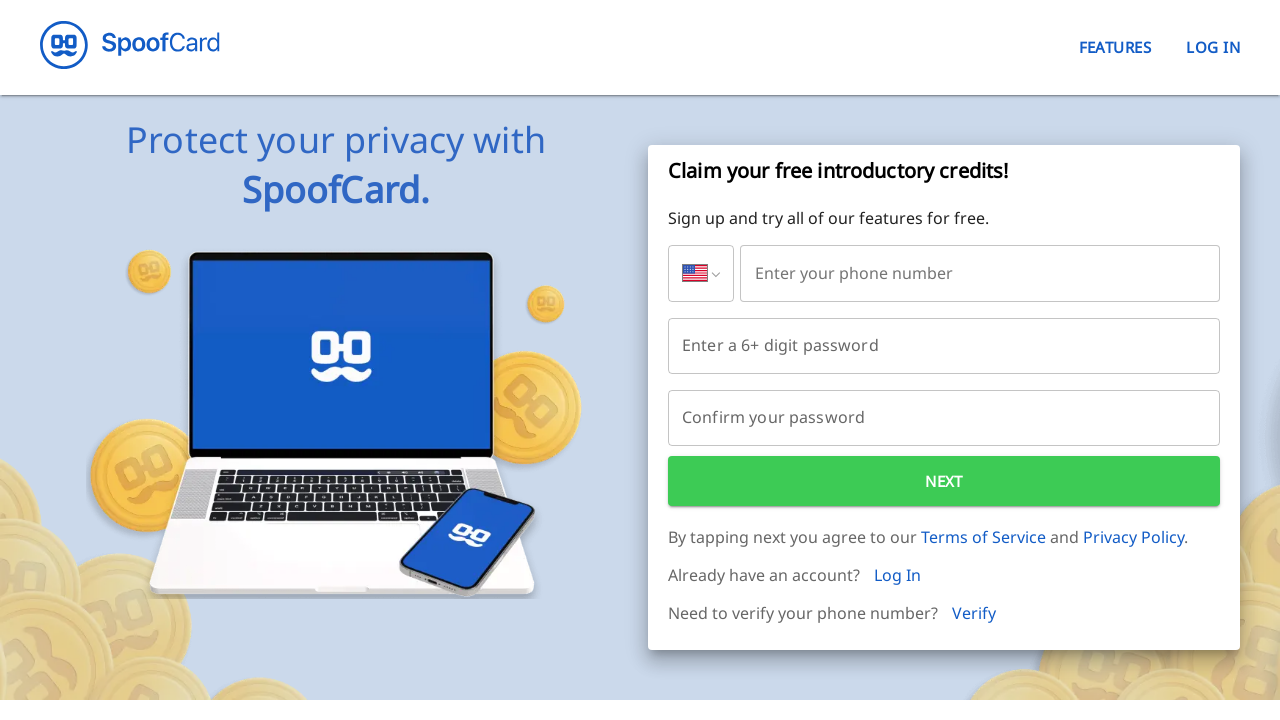